Tests the text box form on DemoQA by filling in full name, email, current address, and permanent address fields, then submitting the form.

Starting URL: https://demoqa.com/text-box

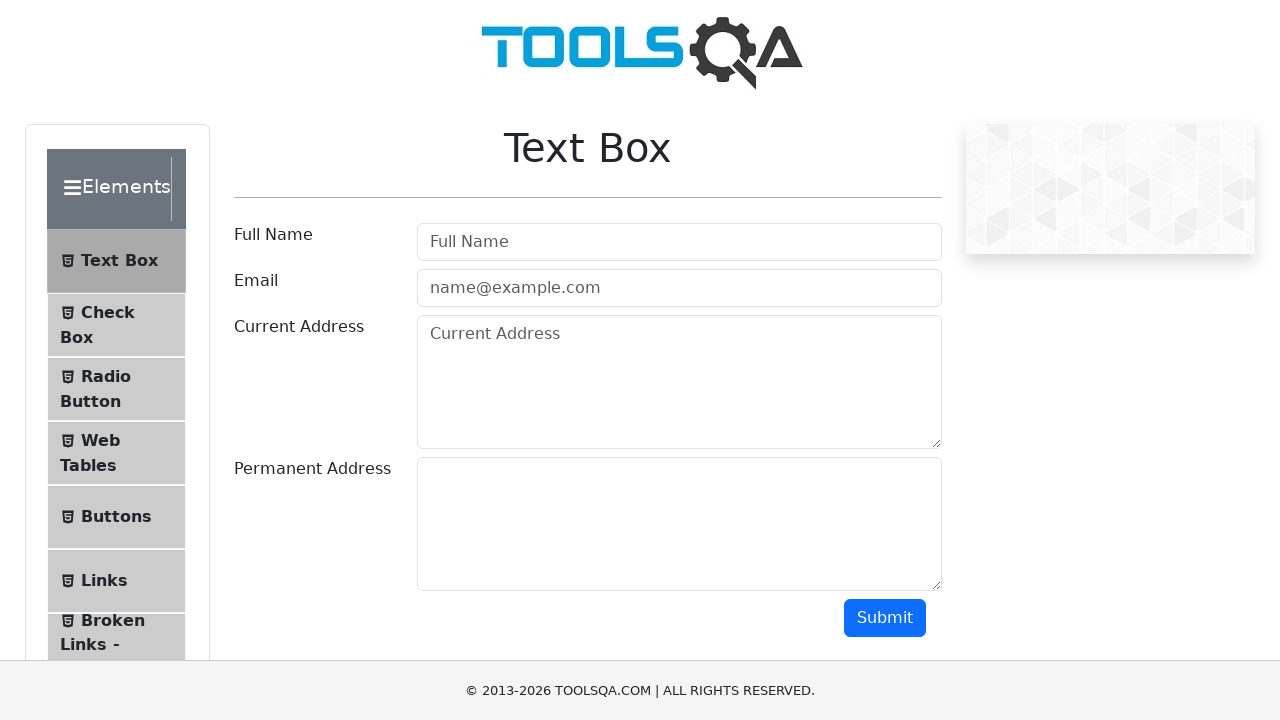

Filled Full Name field with 'Bob Johnson' on xpath=//input[@placeholder="Full Name"]
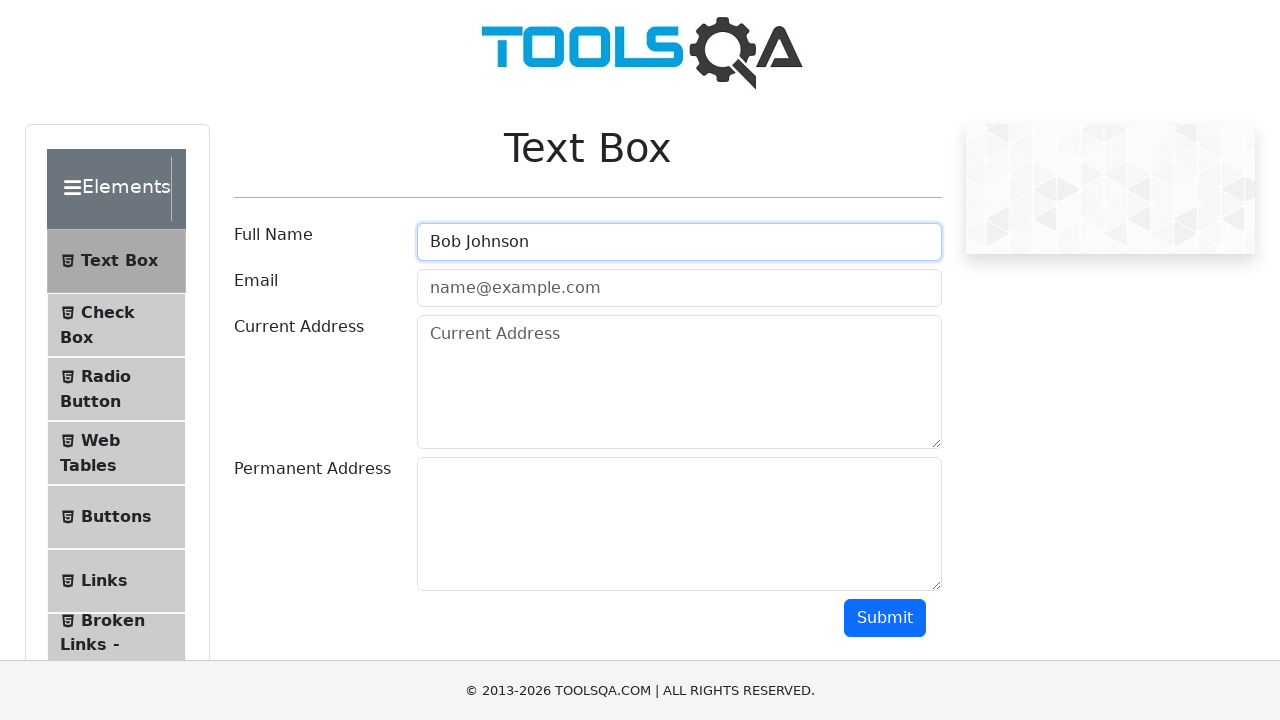

Filled Email field with 'bob23@gmail.com' on xpath=//input[@placeholder="name@example.com"]
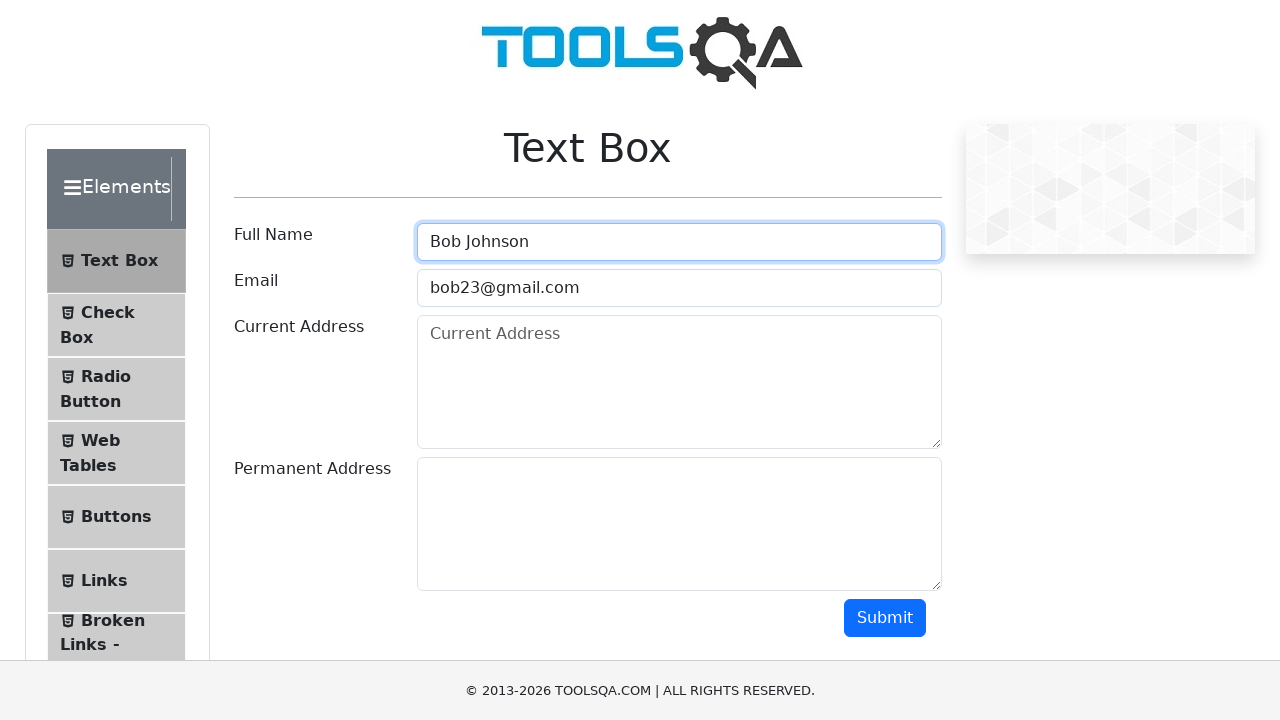

Filled Current Address field with 'Chicago' on xpath=//textarea[@id="currentAddress"]
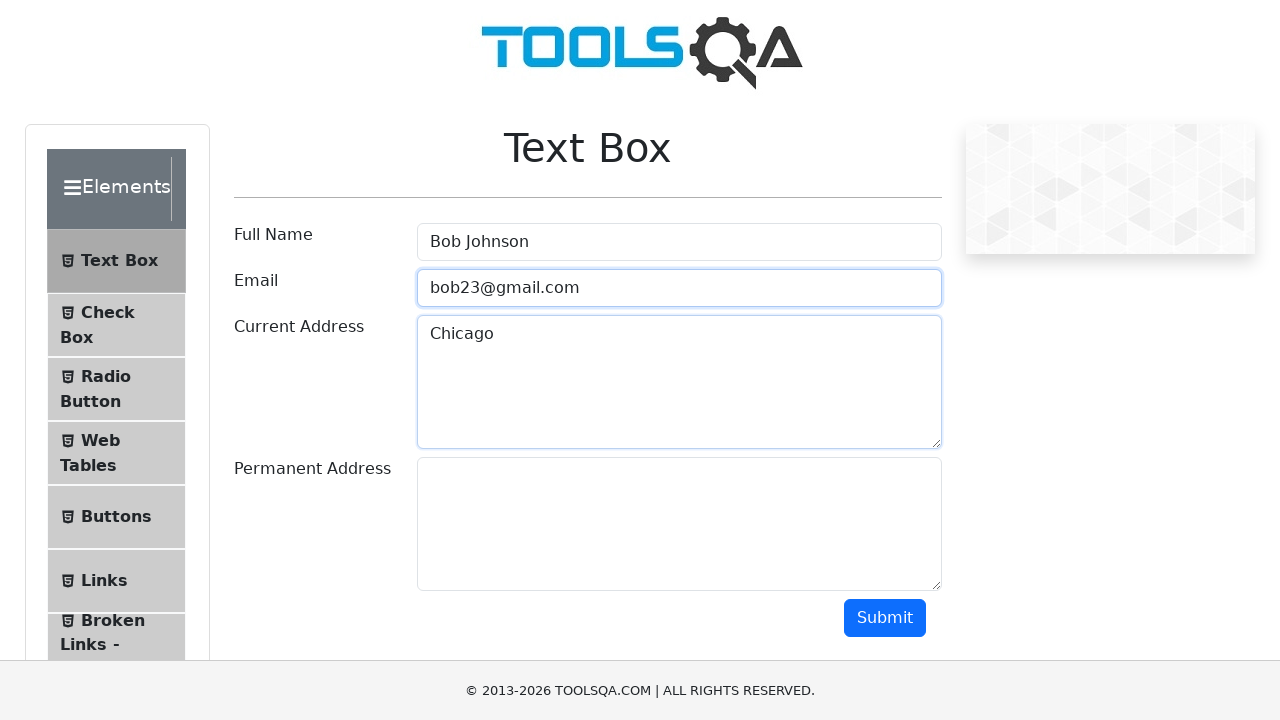

Filled Permanent Address field with 'Main Street 23' on xpath=//textarea[@id="permanentAddress"]
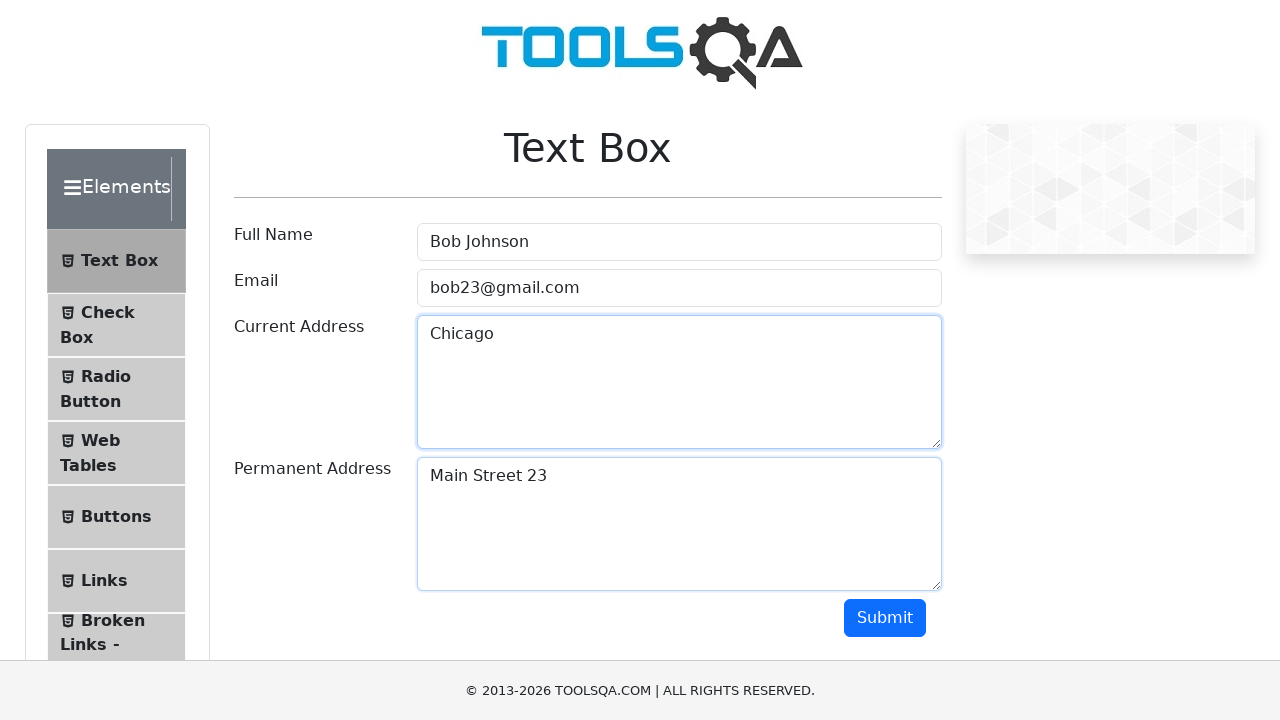

Clicked Submit button to submit the form at (885, 618) on xpath=//button[contains(text(), "Submit")]
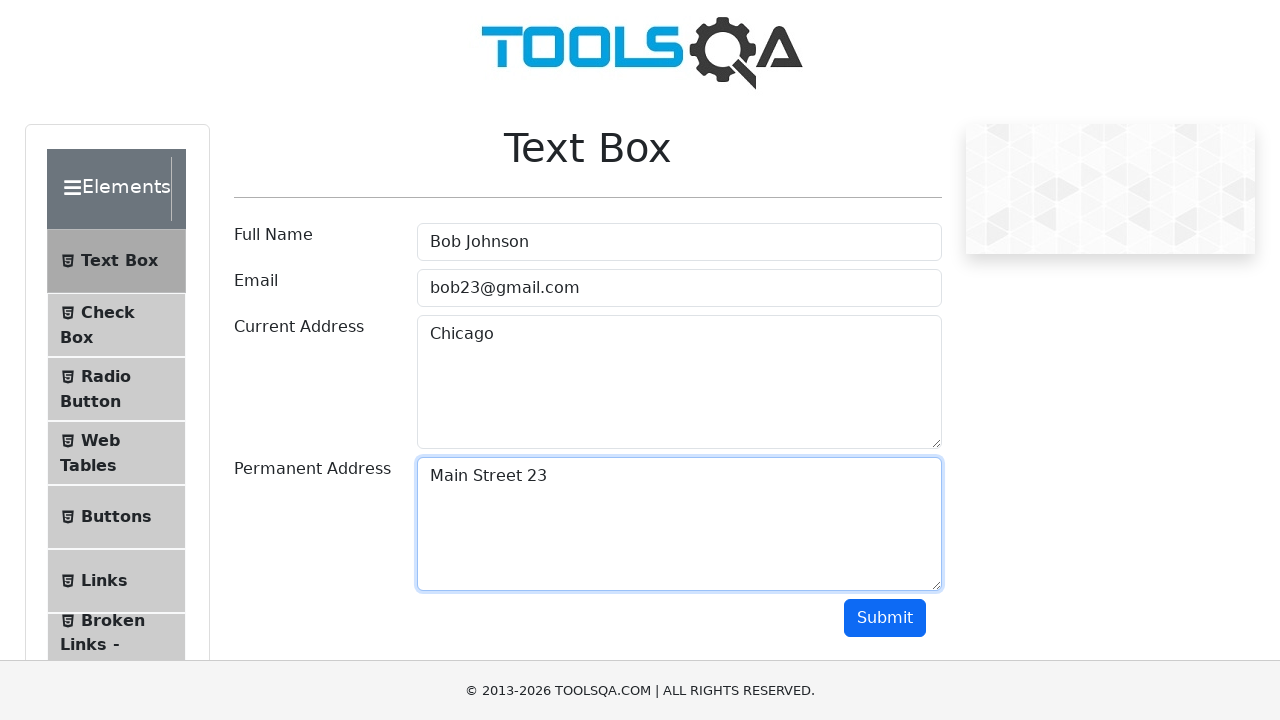

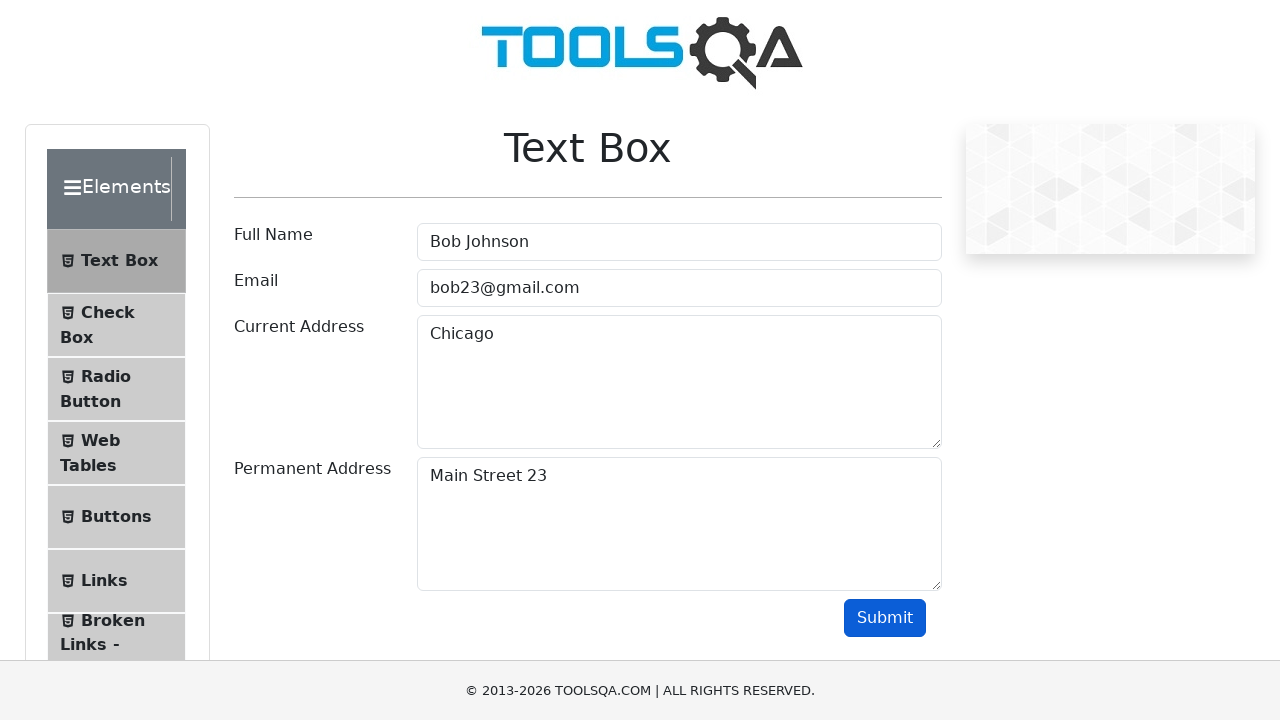